Tests various JavaScript alert types including simple alerts with OK button, confirm dialogs with OK/Cancel, and prompt dialogs with text input on a demo automation testing website.

Starting URL: https://demo.automationtesting.in/Alerts.html

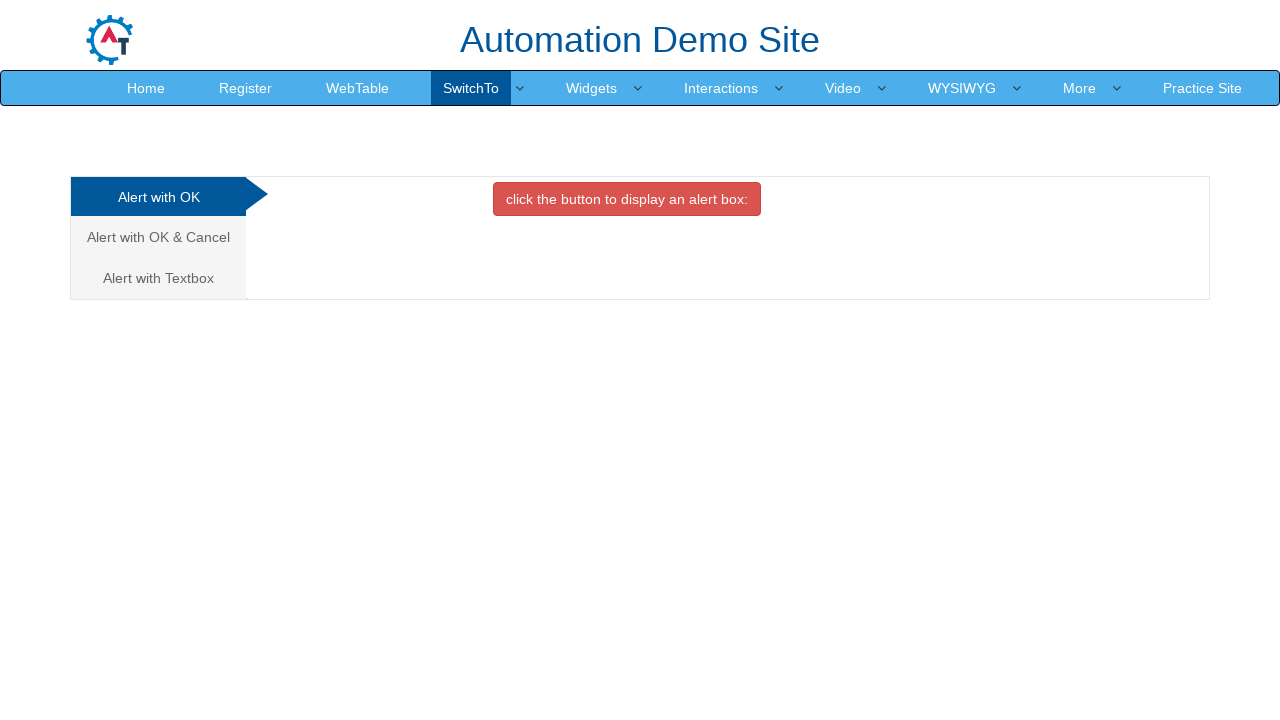

Clicked button to trigger simple alert with OK at (627, 199) on xpath=//button[@onclick='alertbox()']
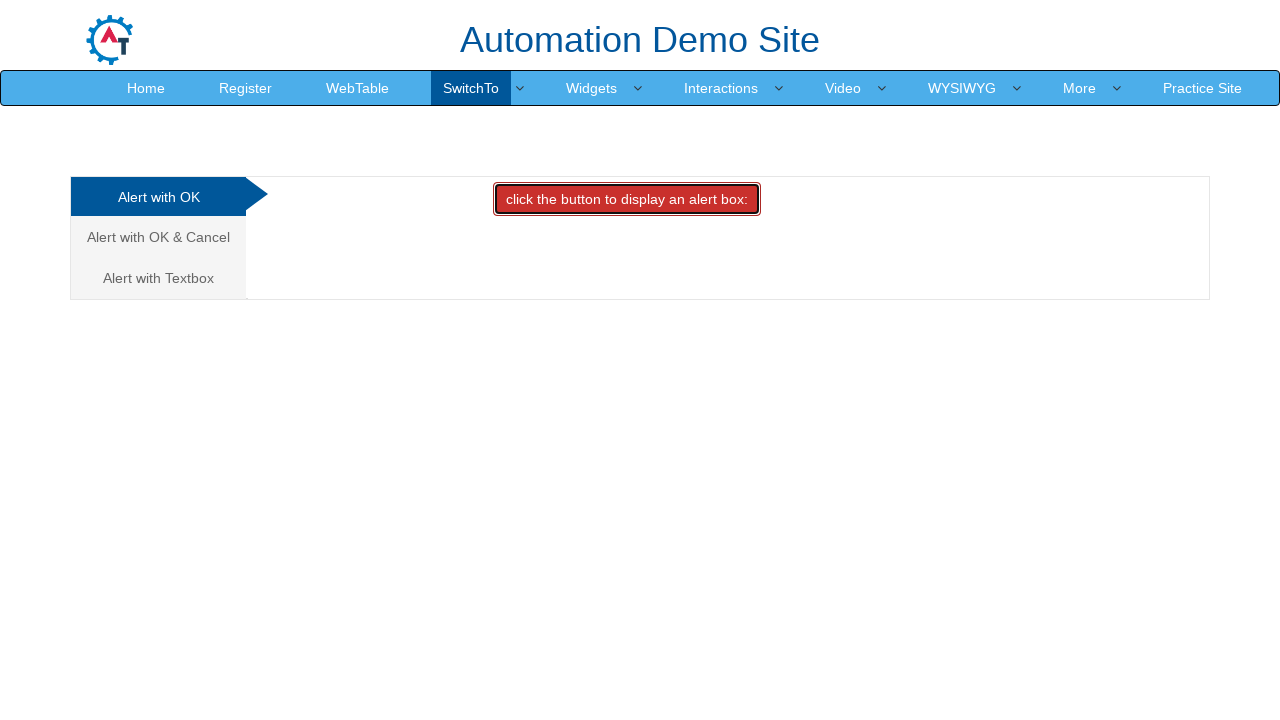

Set up dialog handler to accept alert
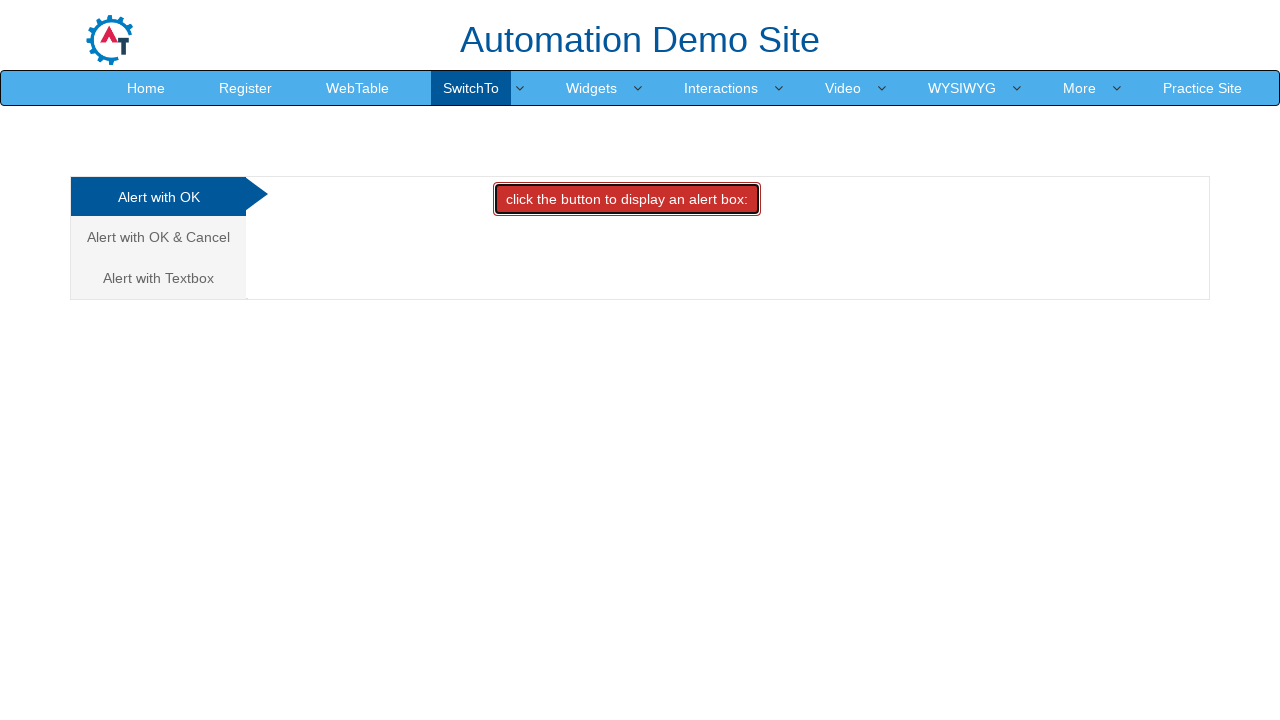

Waited for alert to be handled
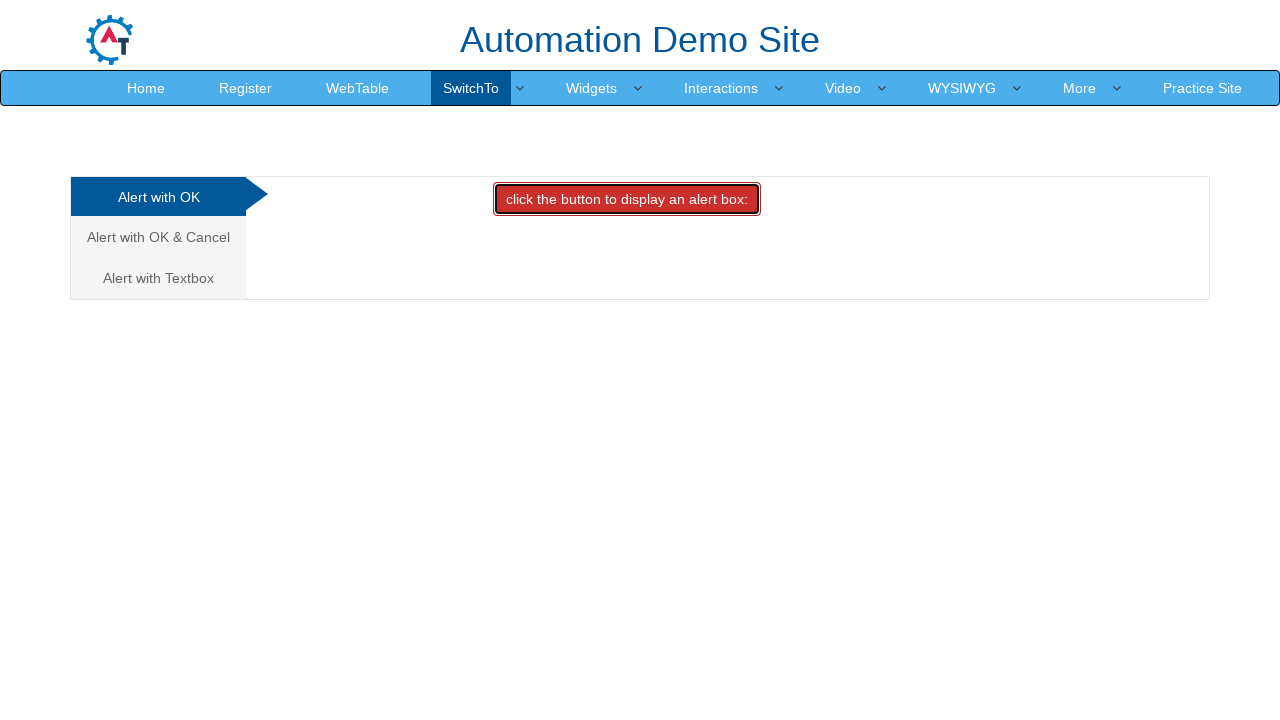

Clicked Cancel Tab to switch to confirm alert section at (158, 237) on xpath=//a[@class='analystic' and @href='#CancelTab']
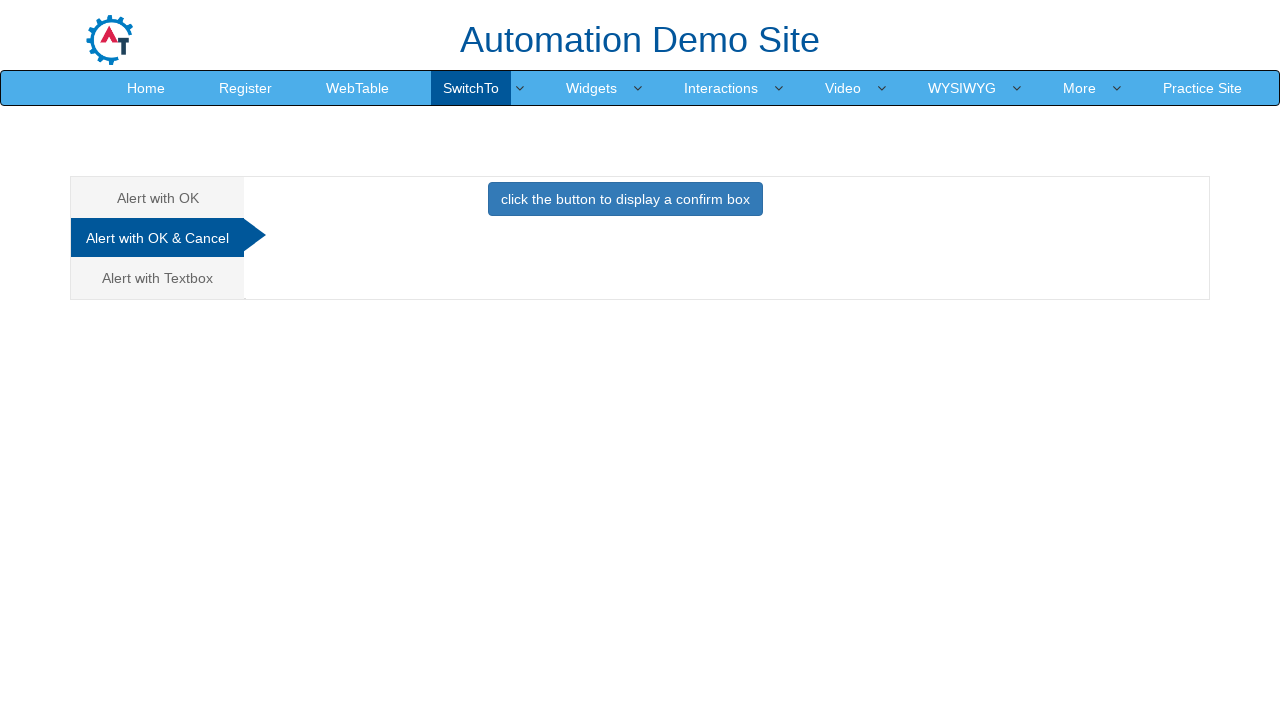

Set up dialog handler to accept confirm alert
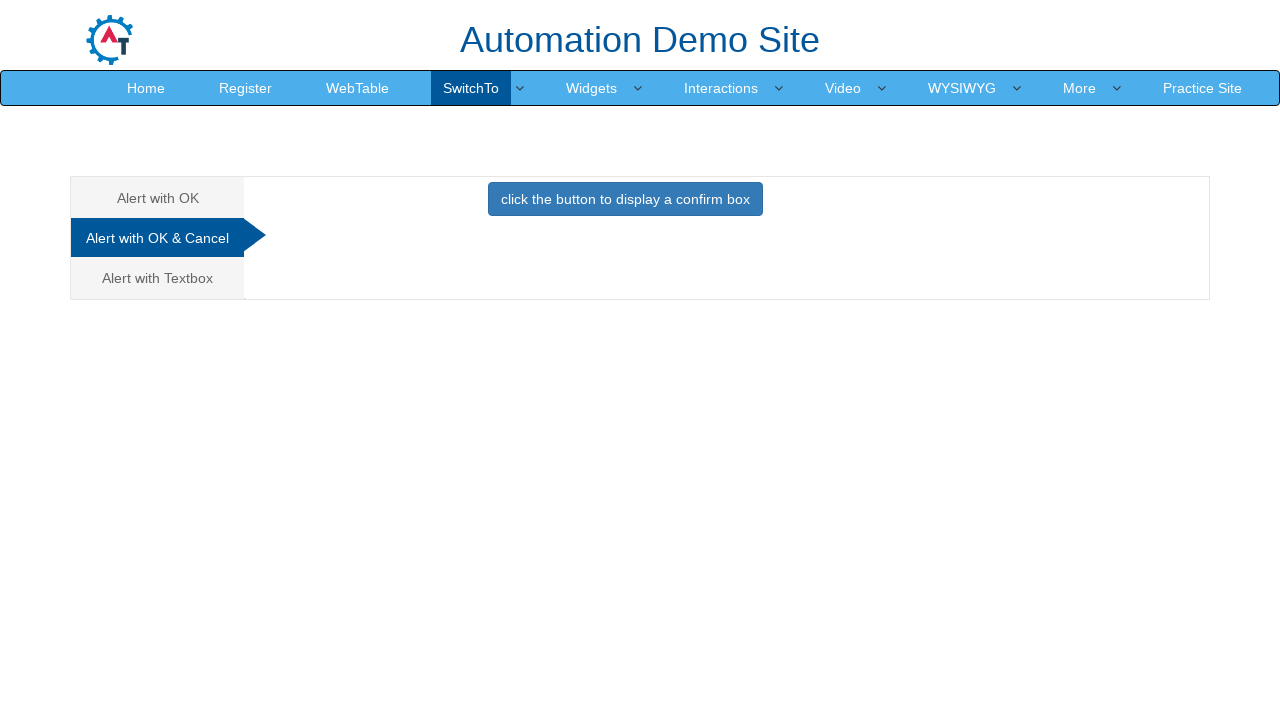

Clicked button to trigger confirm dialog with OK/Cancel at (625, 199) on xpath=//button[@onclick='confirmbox()']
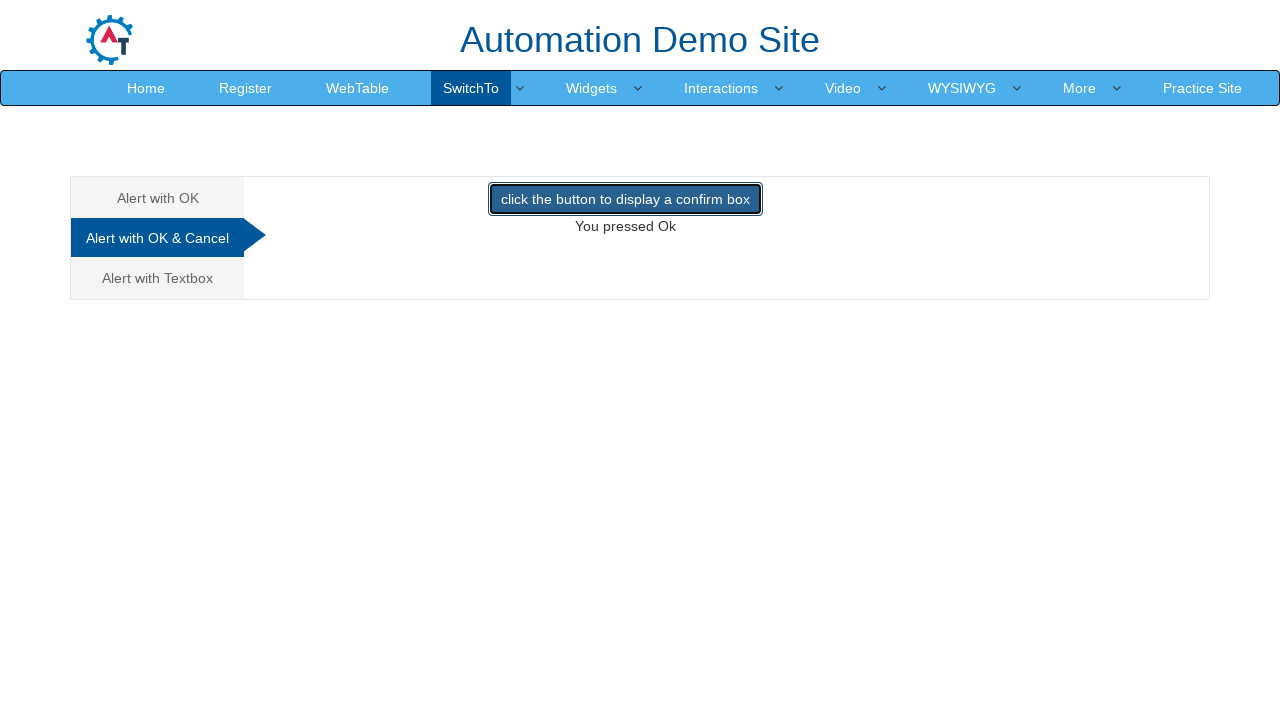

Waited for confirm alert to be handled
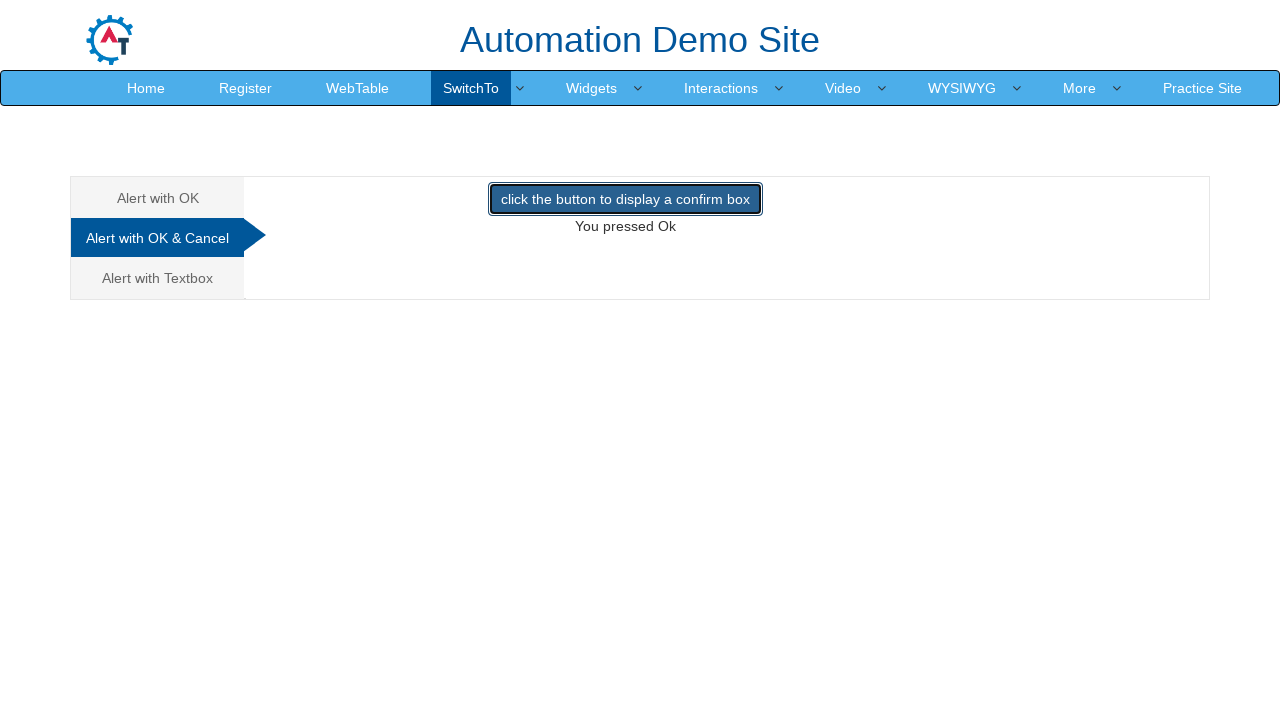

Clicked Textbox Tab to switch to prompt alert section at (158, 278) on xpath=//a[@href='#Textbox']
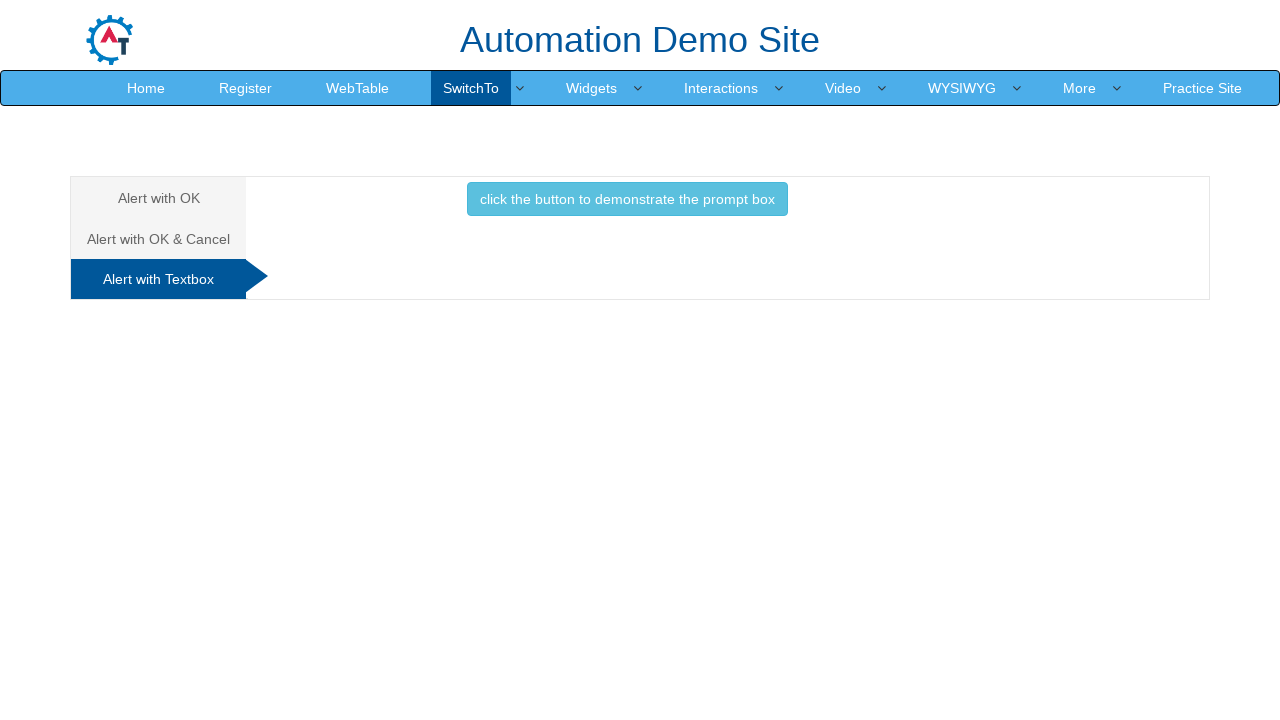

Set up dialog handler to accept prompt with text input 'Vichu'
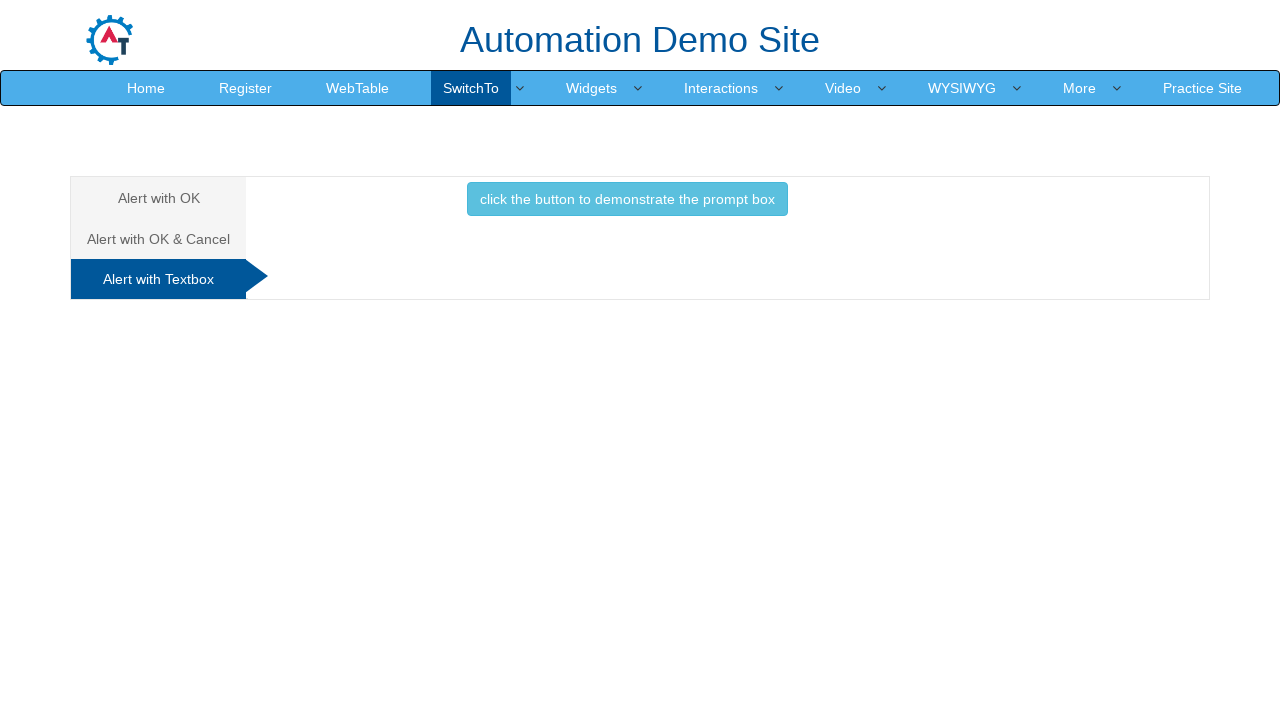

Clicked button to trigger prompt dialog with text input at (627, 199) on xpath=//button[@class='btn btn-info']
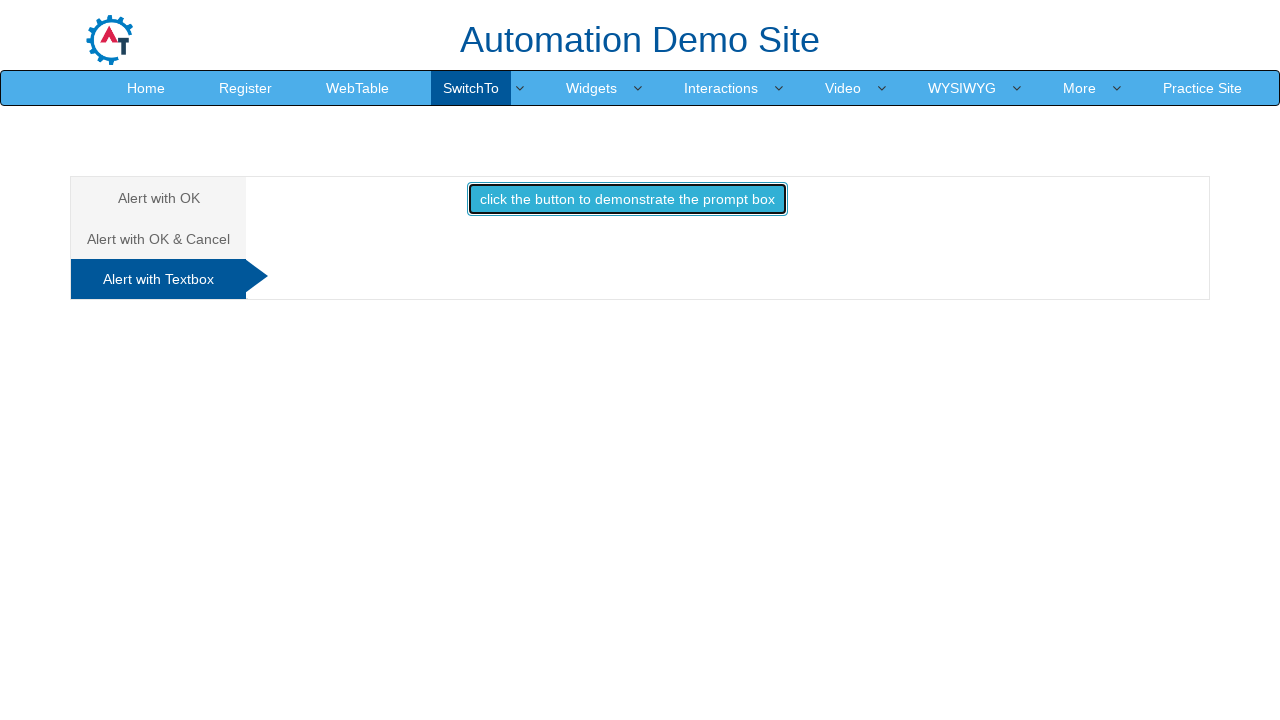

Waited for prompt alert to be handled
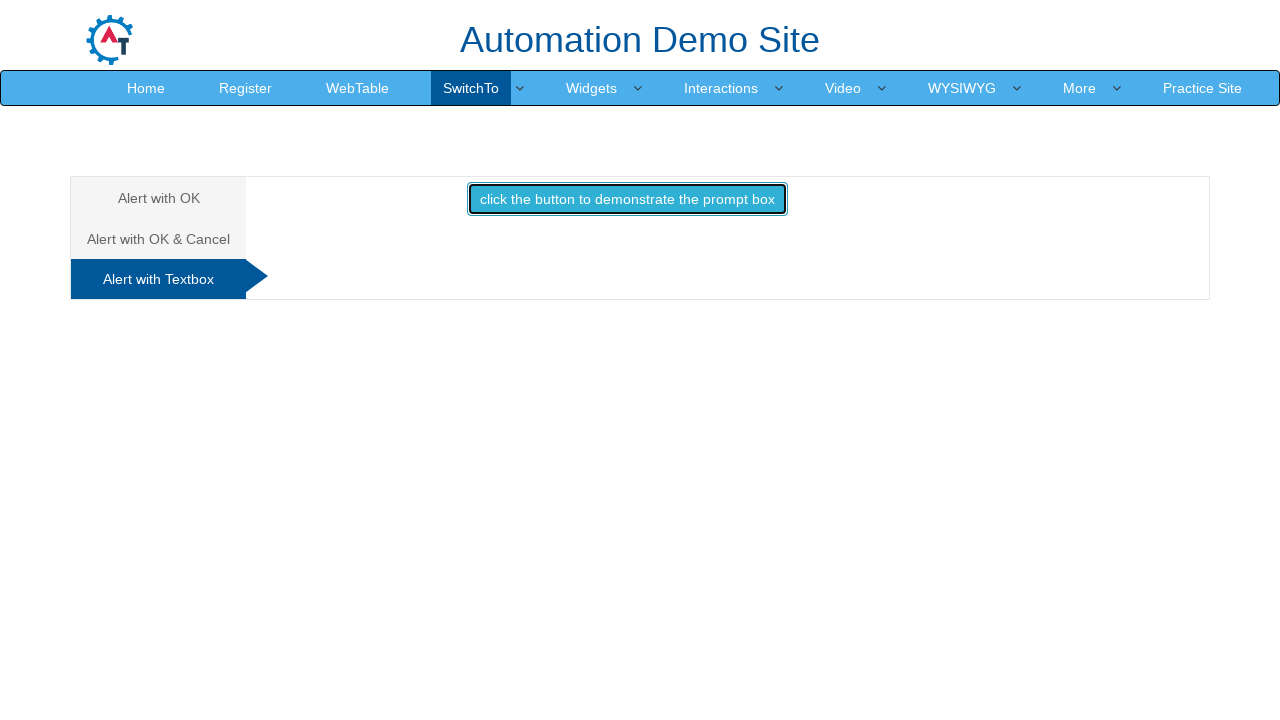

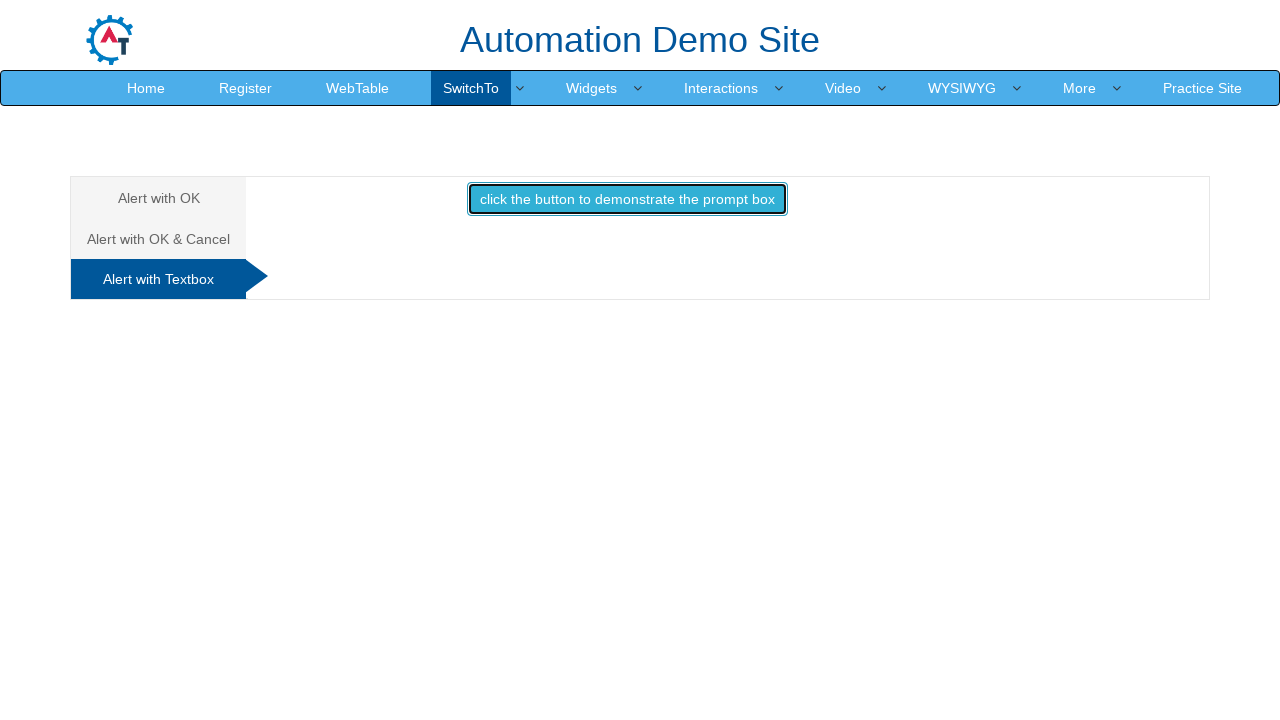